Tests clicking a button identified by its CSS class using XPath with class attribute matching on UI Testing Playground's class attribute challenge page

Starting URL: http://uitestingplayground.com/classattr

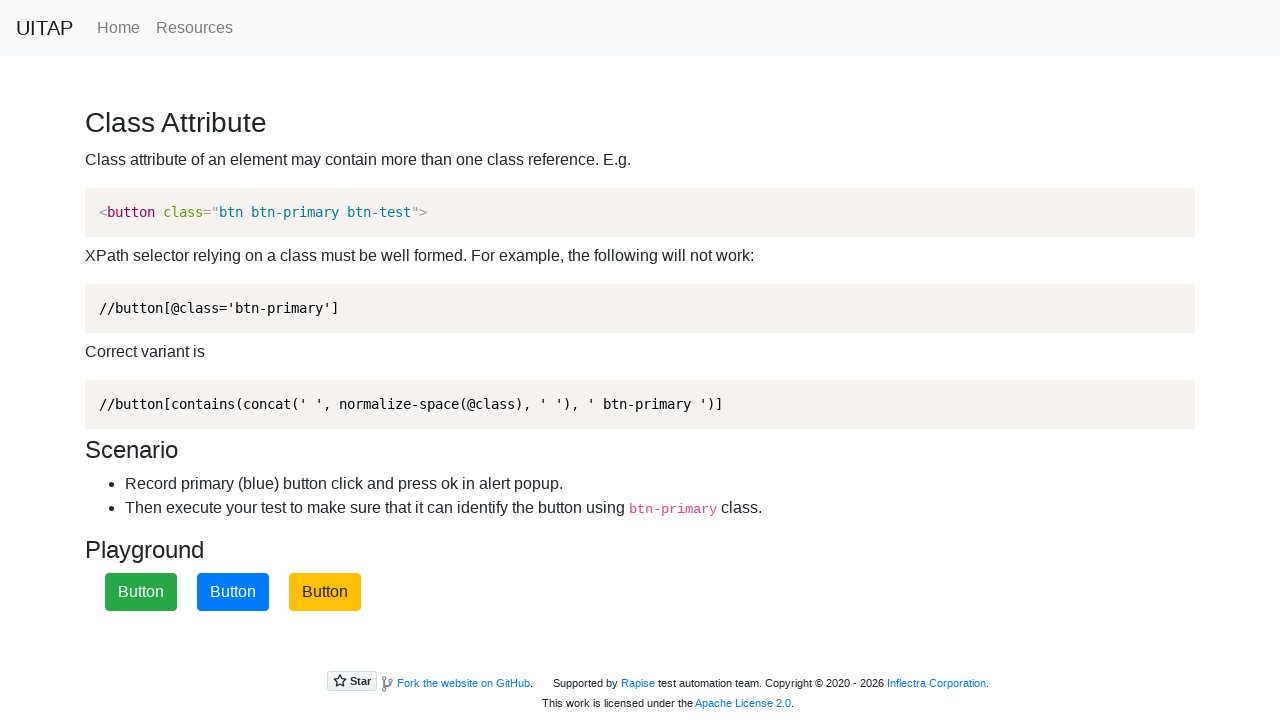

Navigated to UI Testing Playground class attribute challenge page
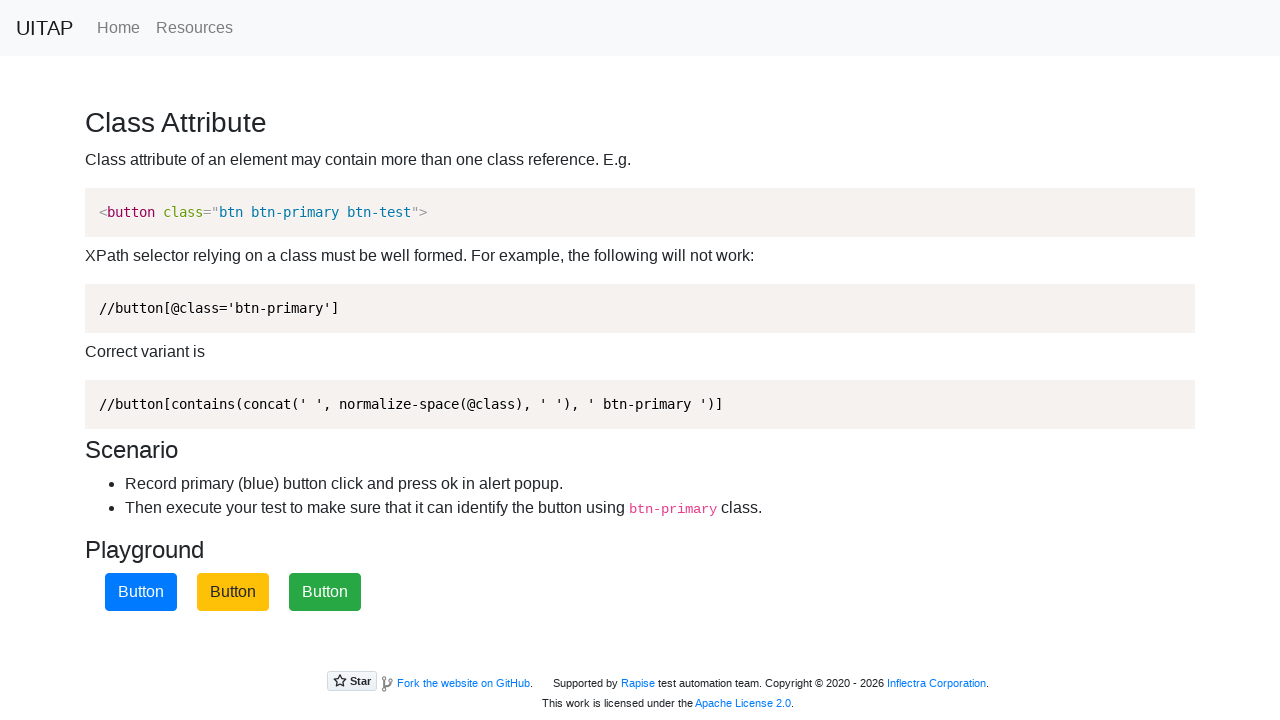

Clicked the primary button identified by CSS class attribute using XPath at (141, 592) on xpath=//button[contains(concat(' ', normalize-space(@class), ' '), ' btn-primary
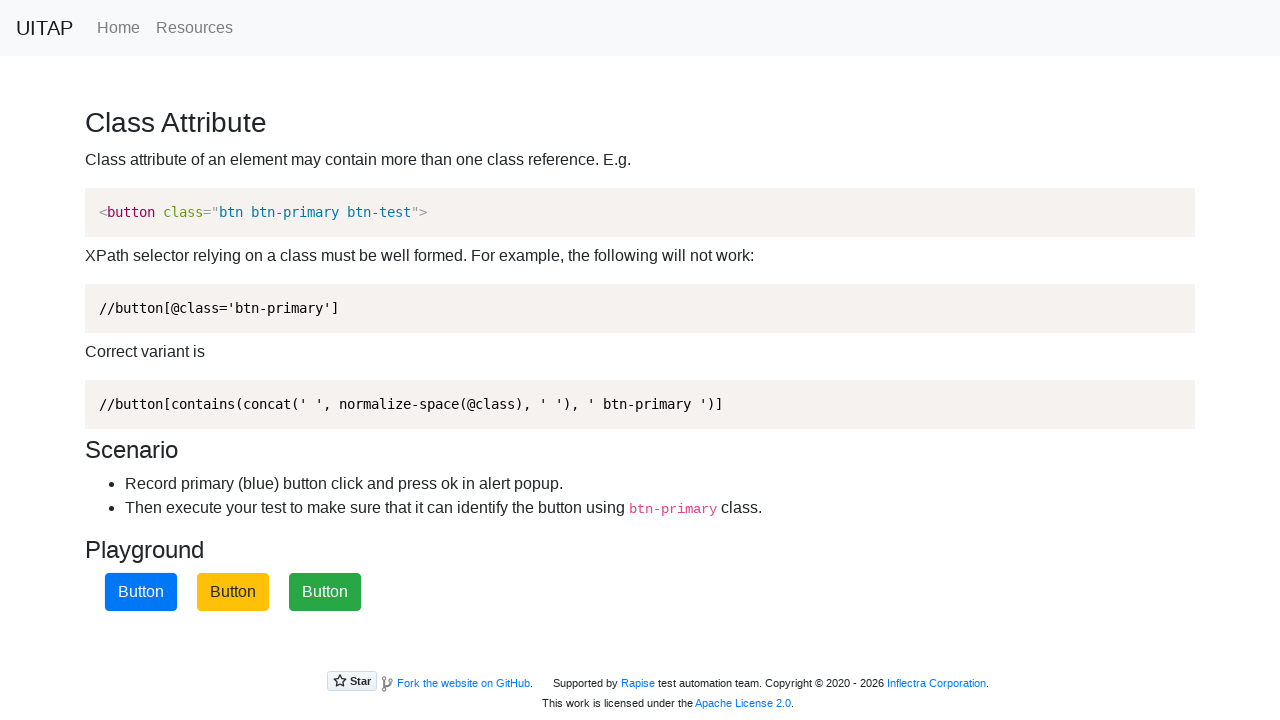

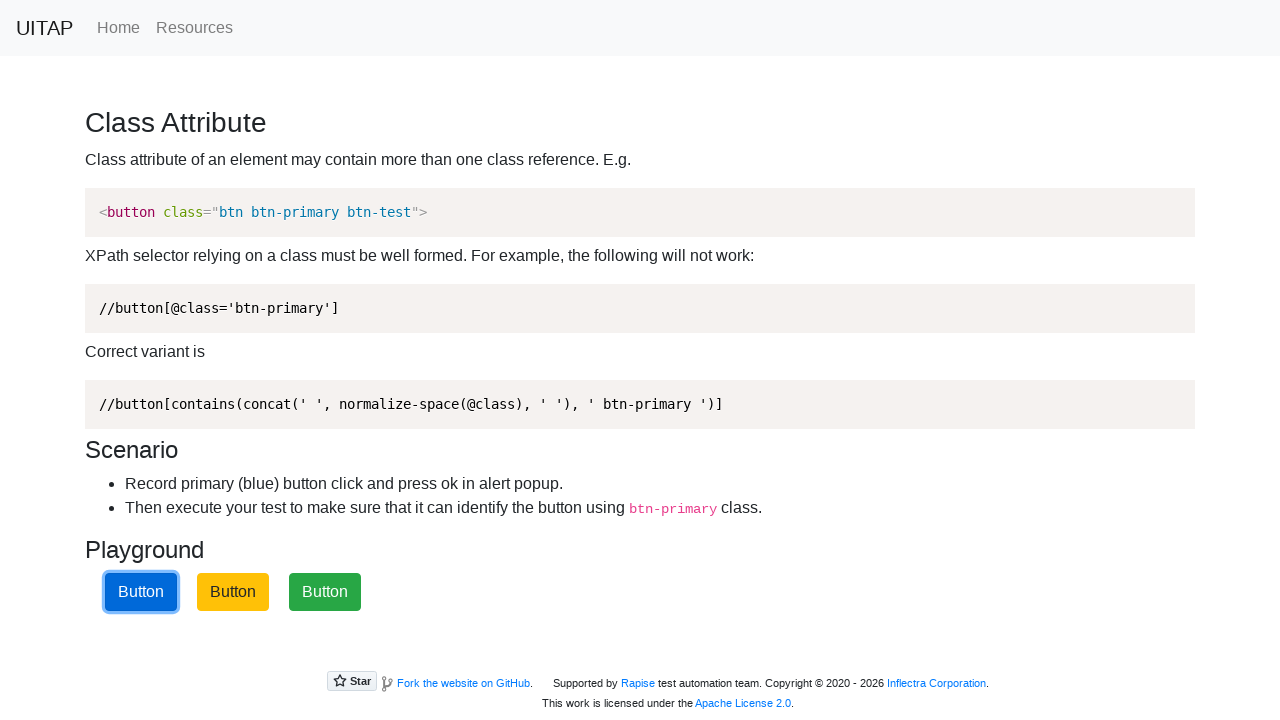